Tests iframe handling by switching to an iframe and clicking a button inside it

Starting URL: https://leafground.com/frame.xhtml

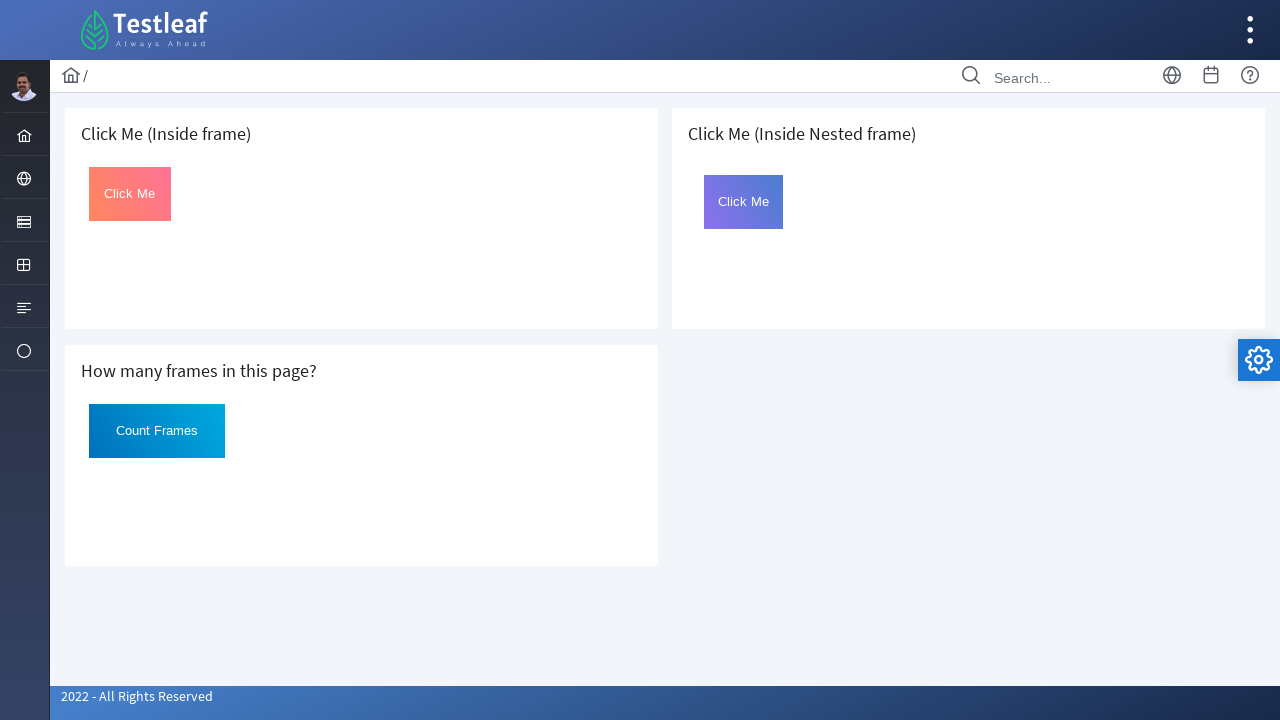

Located the first iframe on the page
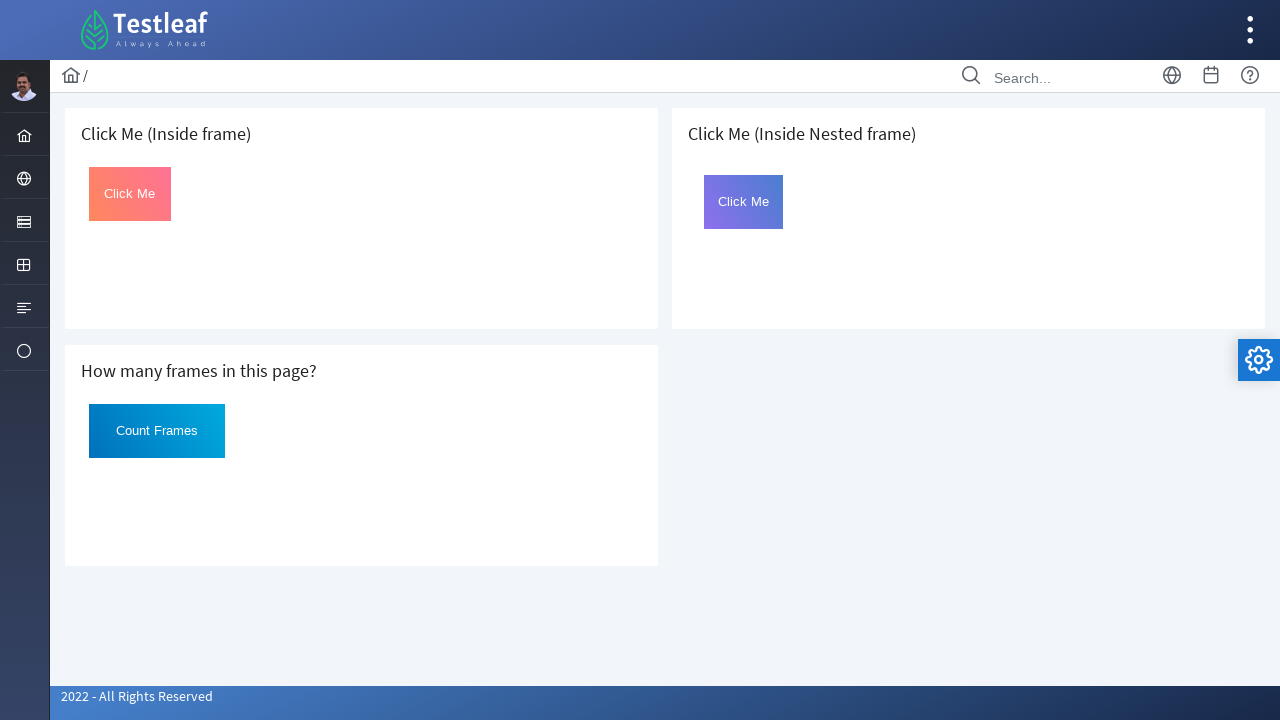

Clicked the 'Click Me' button inside the iframe at (130, 194) on iframe >> nth=0 >> internal:control=enter-frame >> xpath=//button[text()='Click 
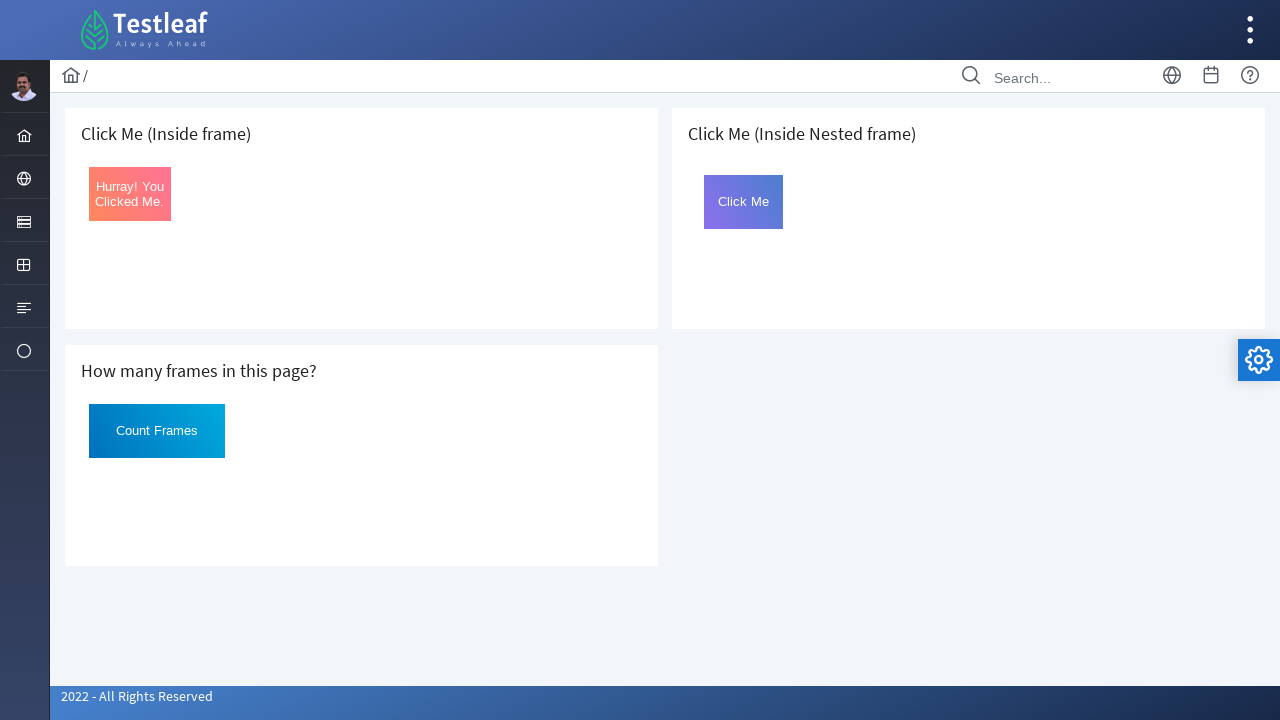

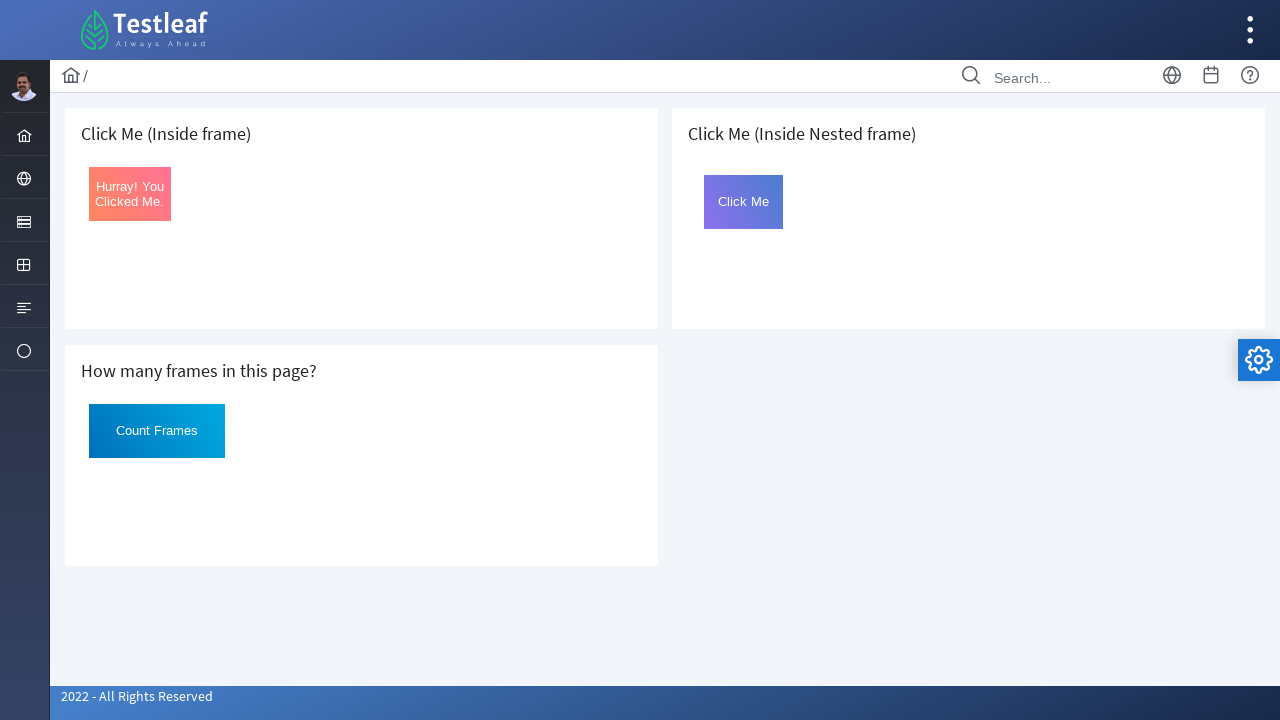